Tests checkbox interaction on the W3C WAI-ARIA practices checkbox example page by clicking on a checkbox element and verifying it is displayed.

Starting URL: https://www.w3.org/TR/wai-aria-practices-1.1/examples/checkbox/checkbox-2/checkbox-2.html

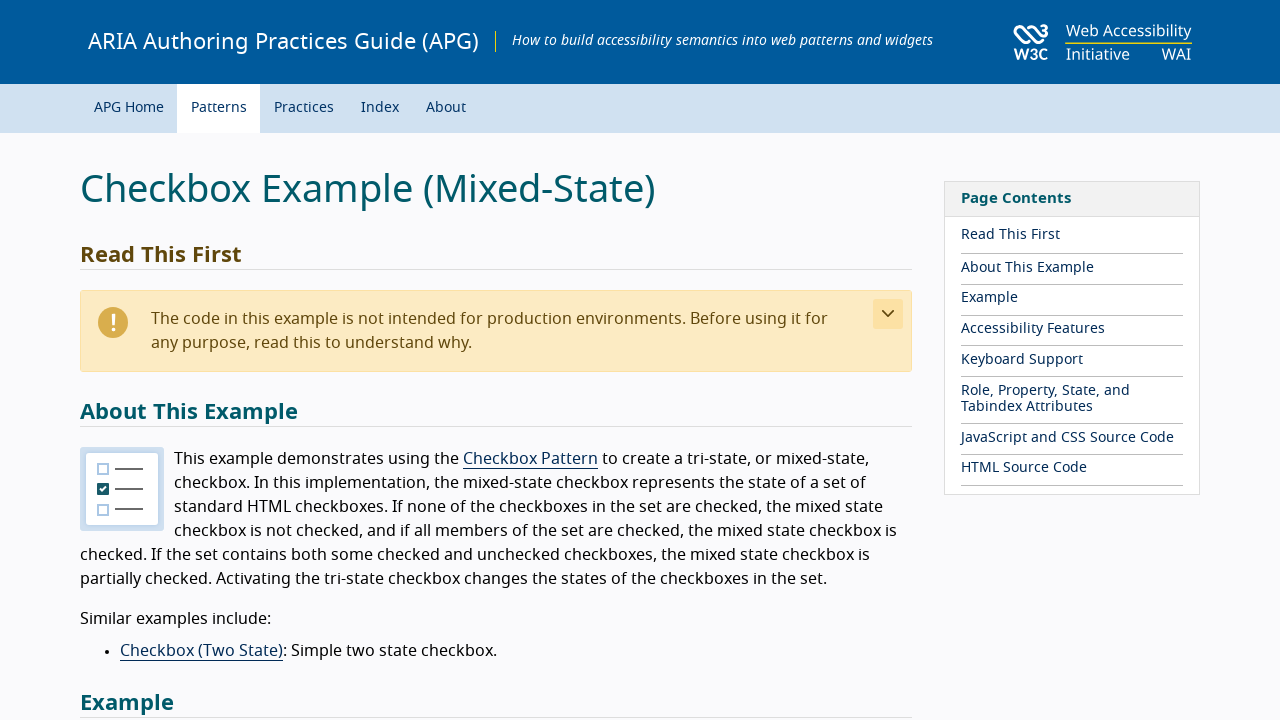

Navigated to W3C WAI-ARIA practices checkbox example page
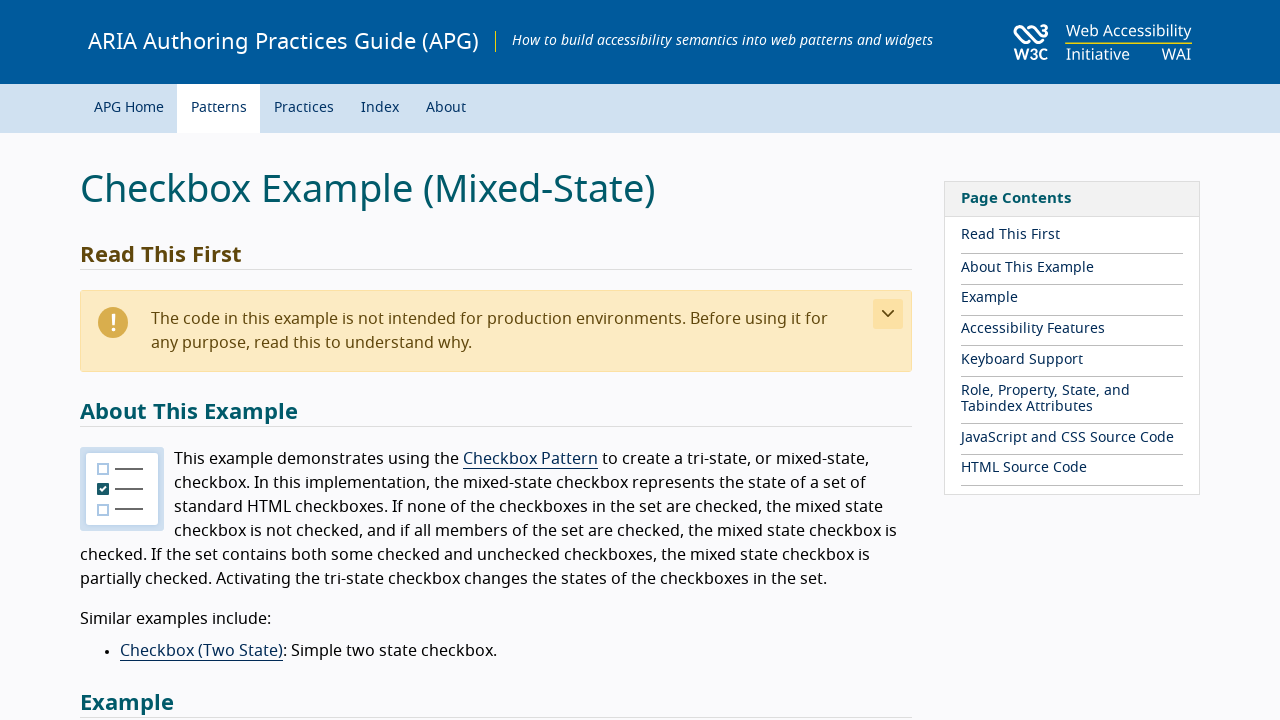

Checkbox element loaded and is present in DOM
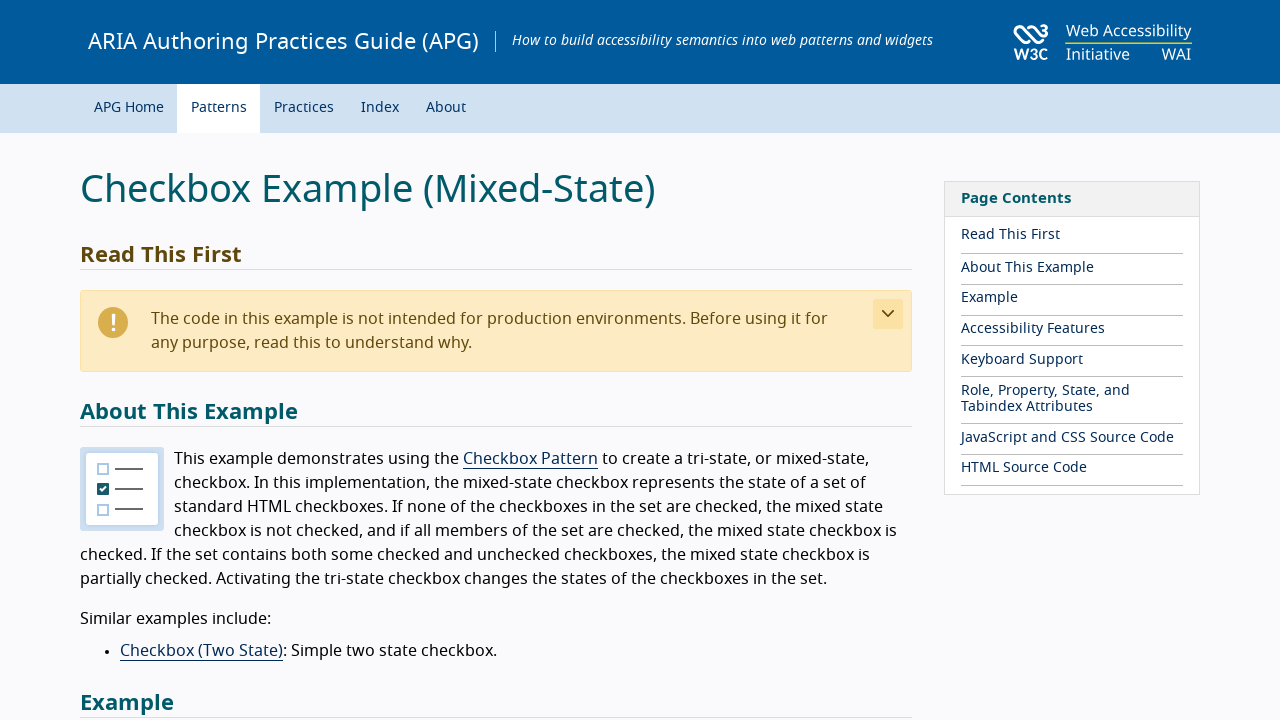

Clicked on the first checkbox element at (148, 361) on [role='checkbox'] >> nth=0
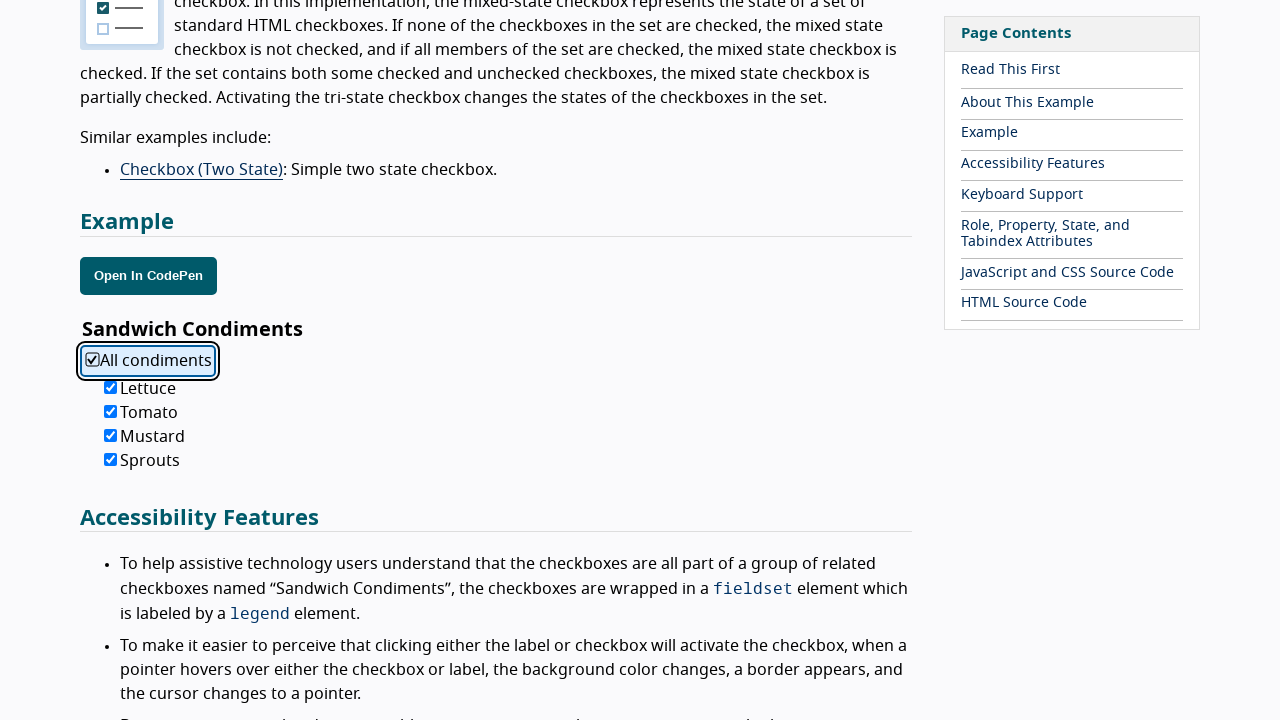

Verified checkbox is visible after interaction
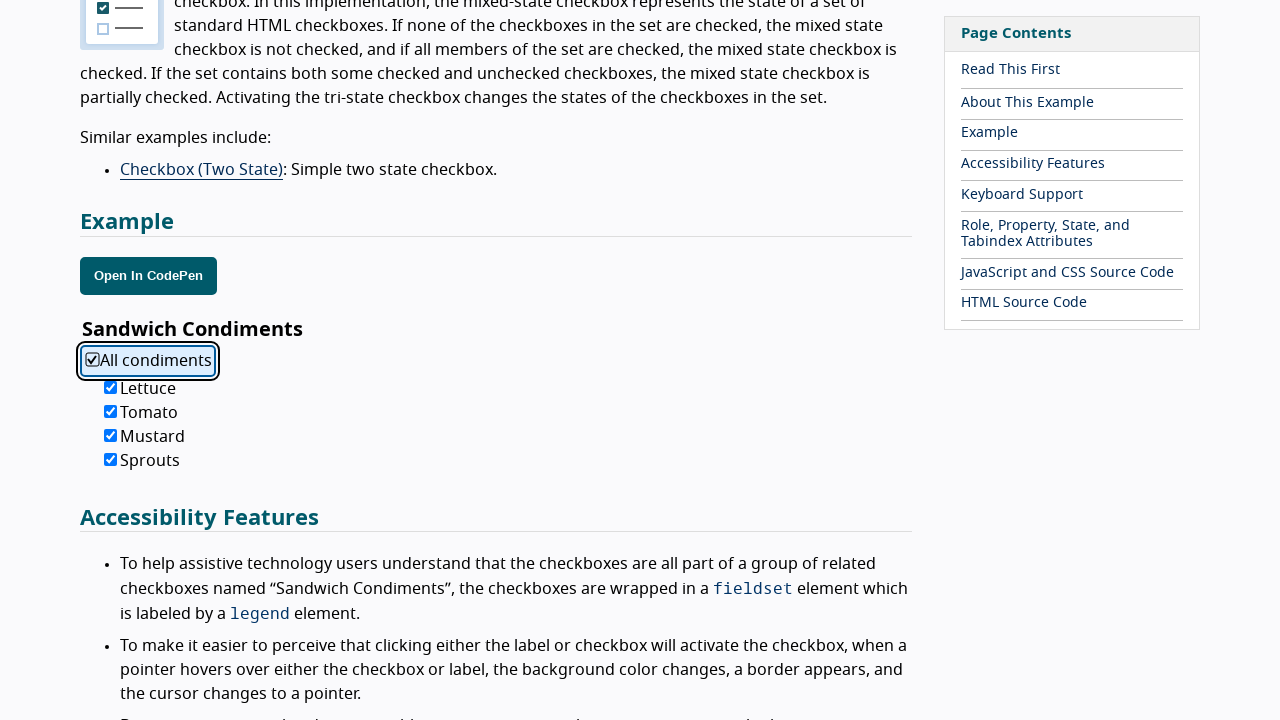

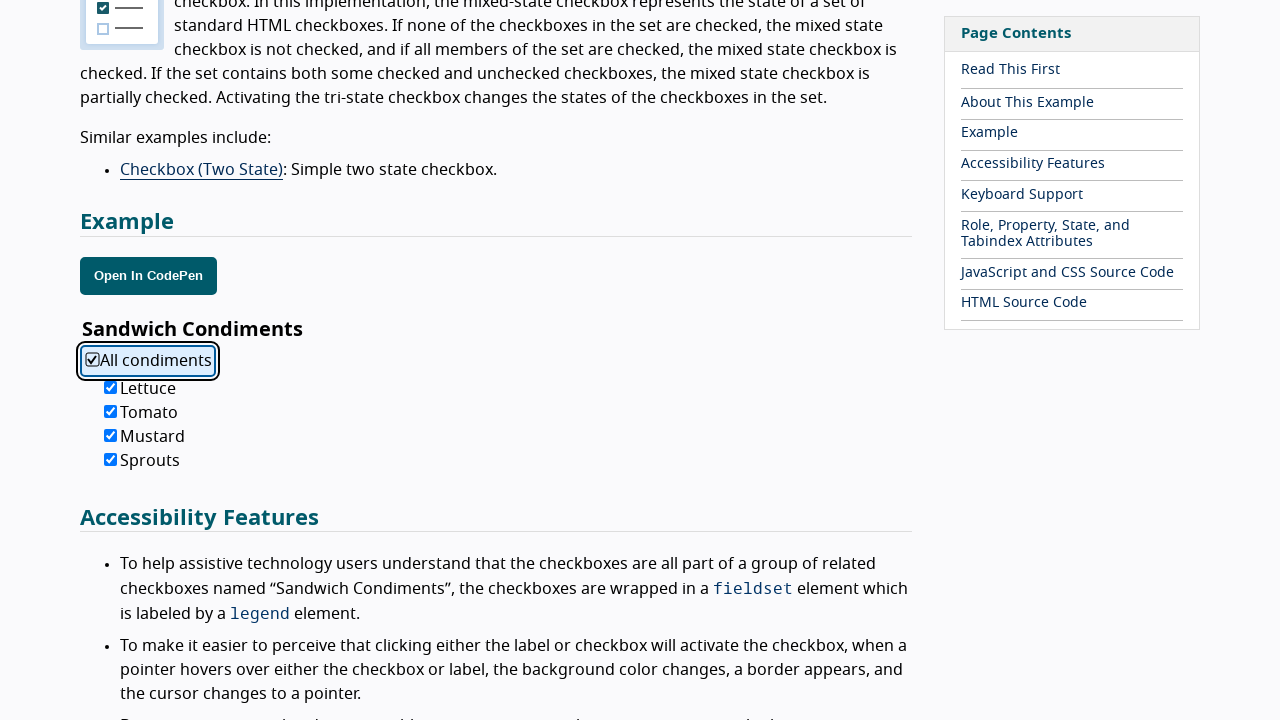